Tests accepting a JavaScript alert by clicking the first alert button, verifying alert text, and accepting it

Starting URL: https://the-internet.herokuapp.com/javascript_alerts

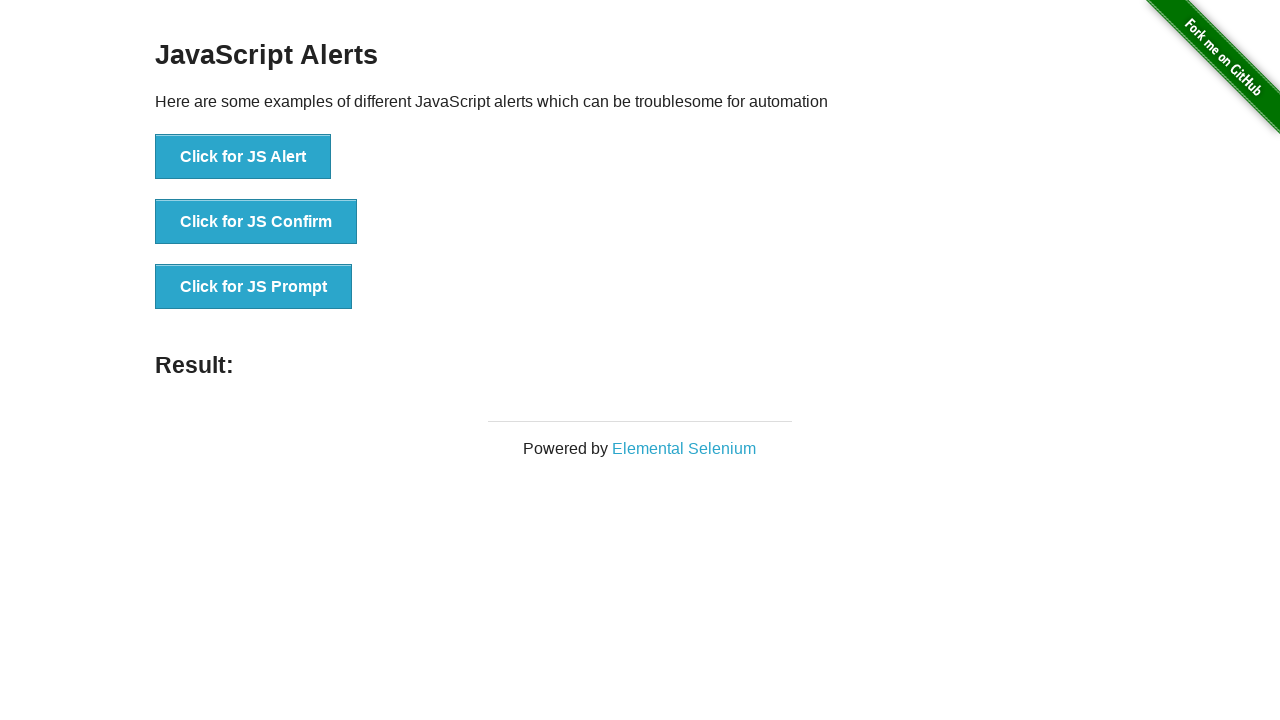

Set up alert handler to automatically accept dialogs
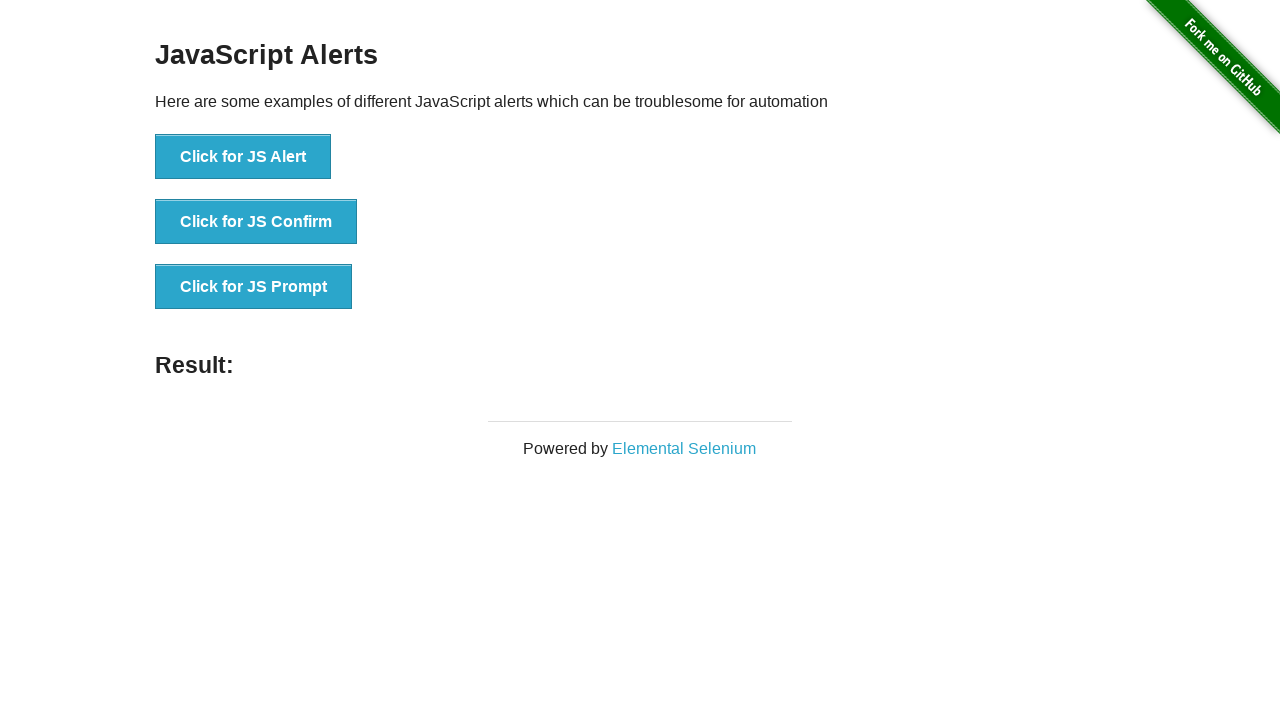

Clicked the first alert button to trigger JavaScript alert at (243, 157) on xpath=//button[@onclick='jsAlert()']
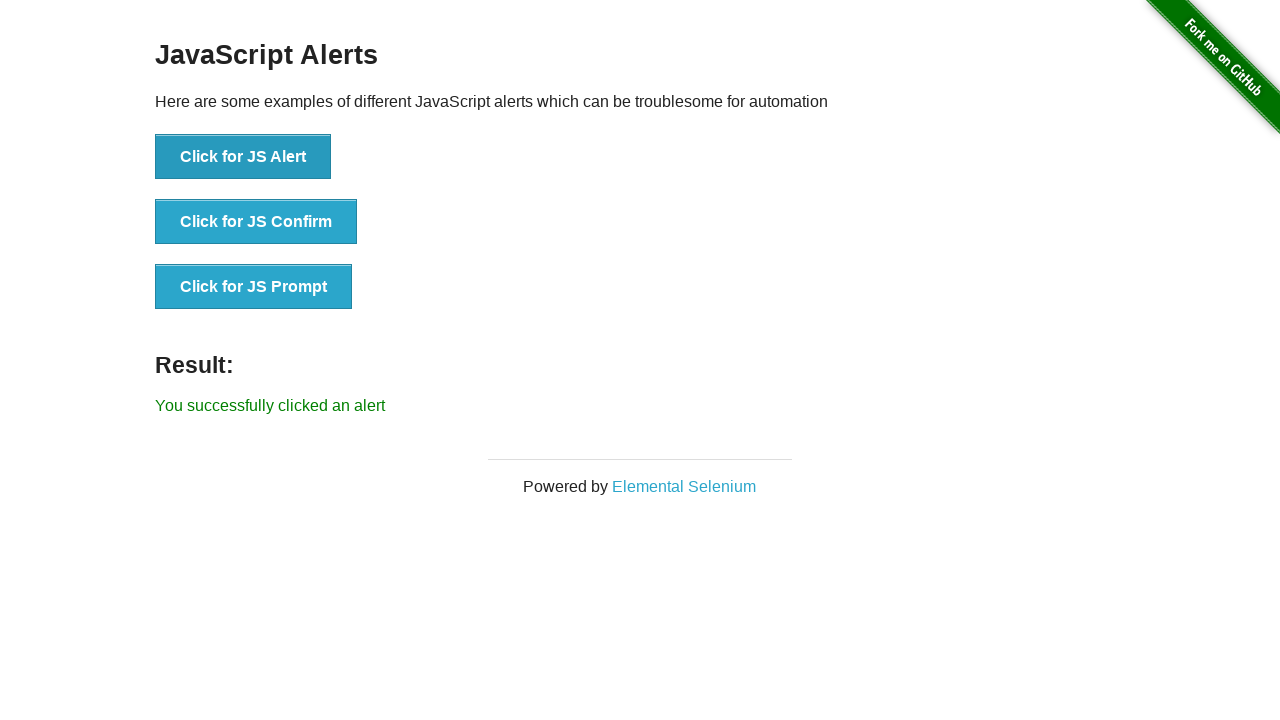

Waited for result text to appear and verified alert was accepted
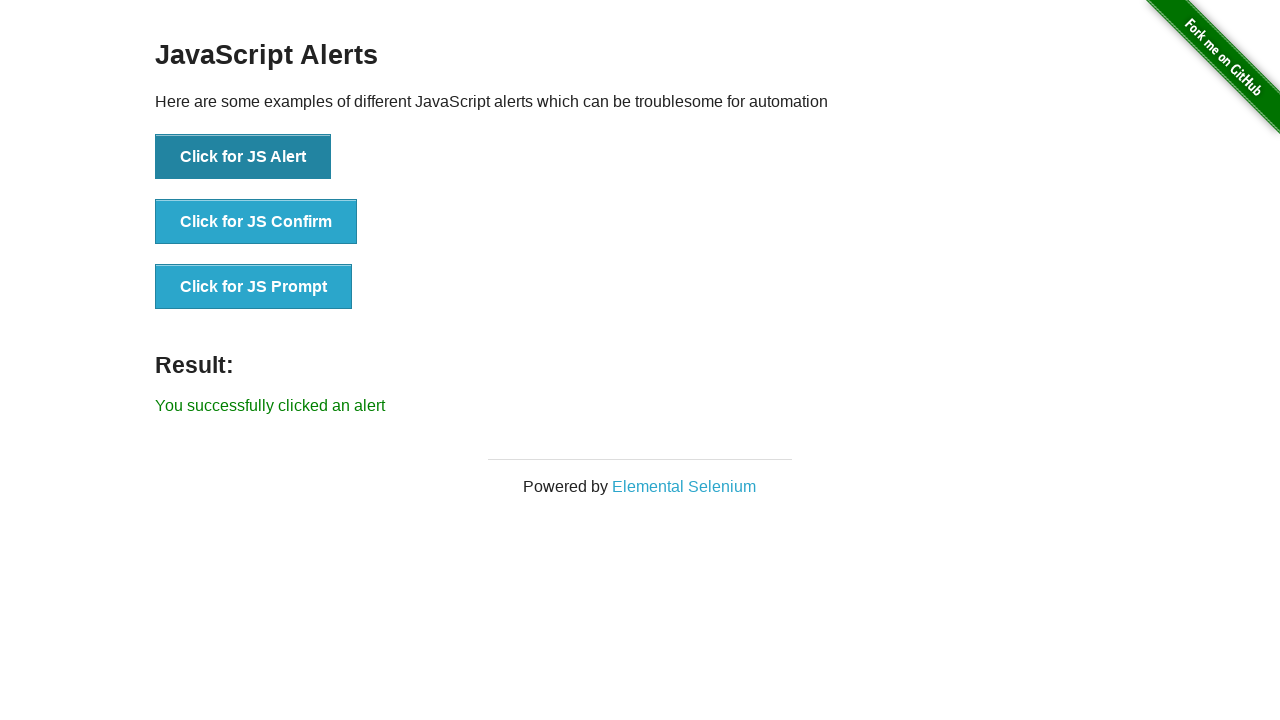

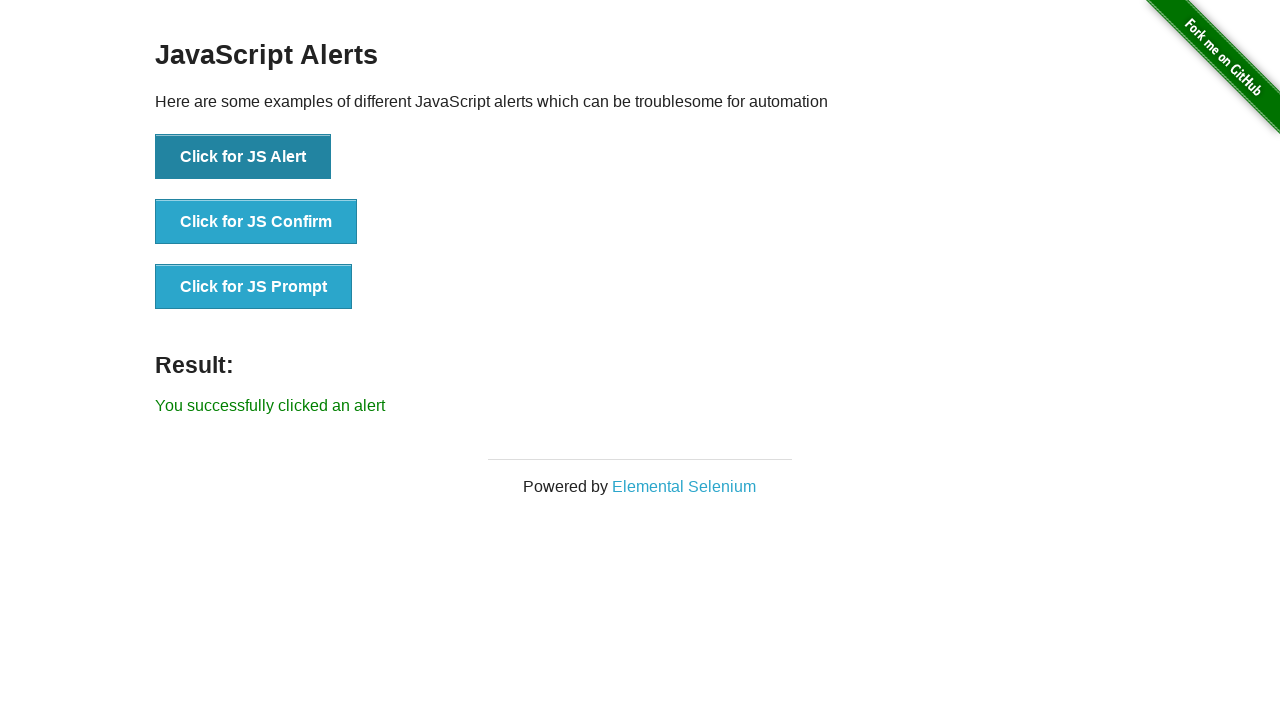